Tests user registration by navigating to registration page, filling out the form with name, email and password, submitting it, and verifying successful registration with redirect to dashboard

Starting URL: https://husktsuuu.github.io/SIS3/

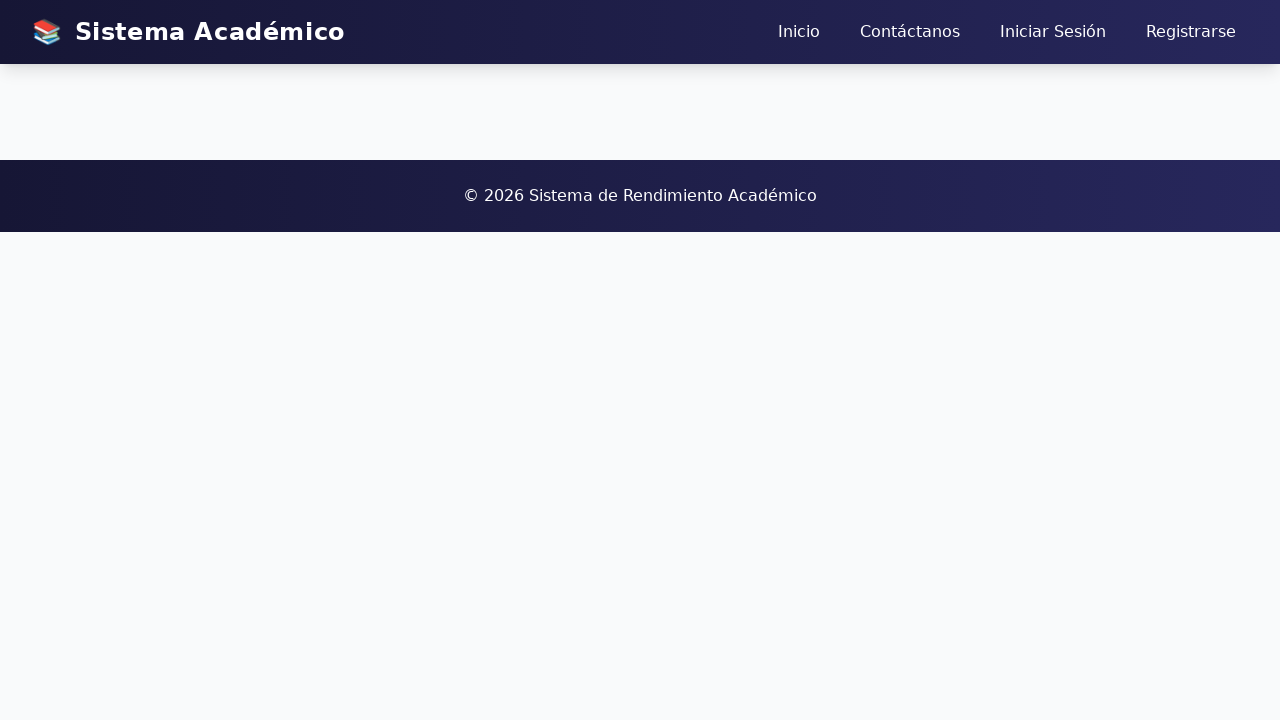

Clicked 'Registrarse' link in navigation bar at (1191, 32) on xpath=//*[@id='app']/div/div/nav/div/div/div[2]/a[4]
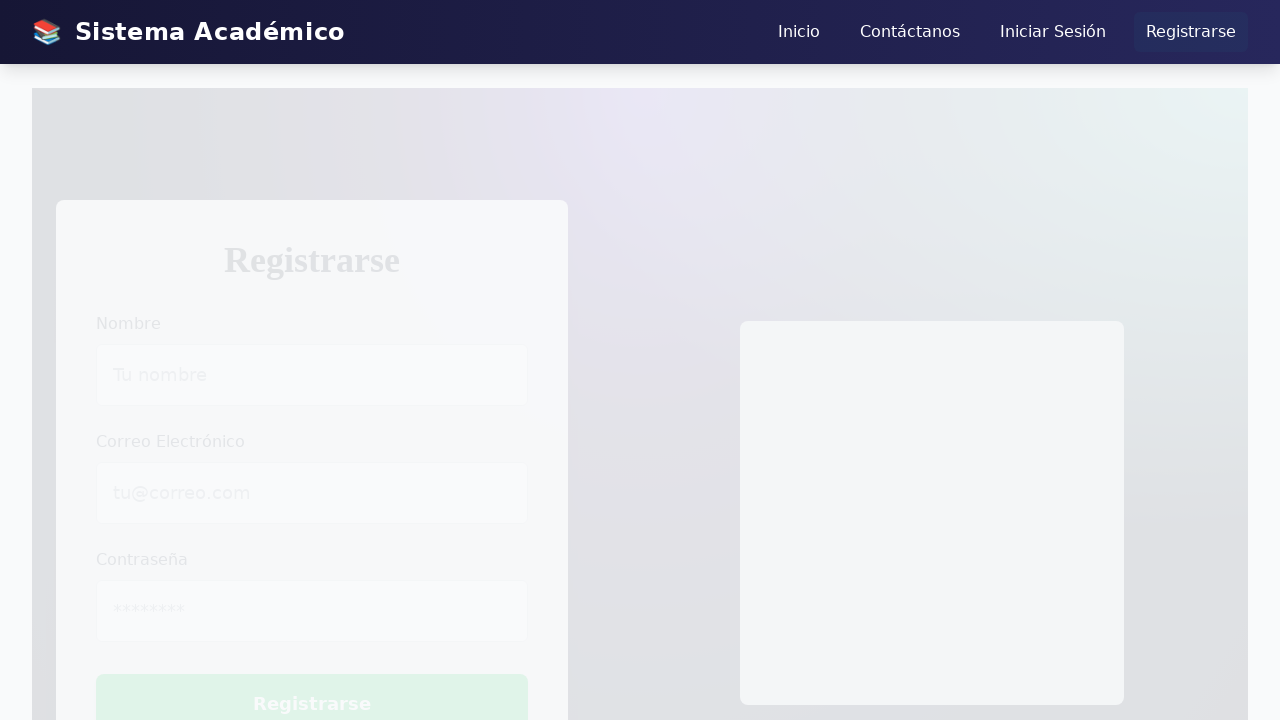

Registration form loaded and name field is visible
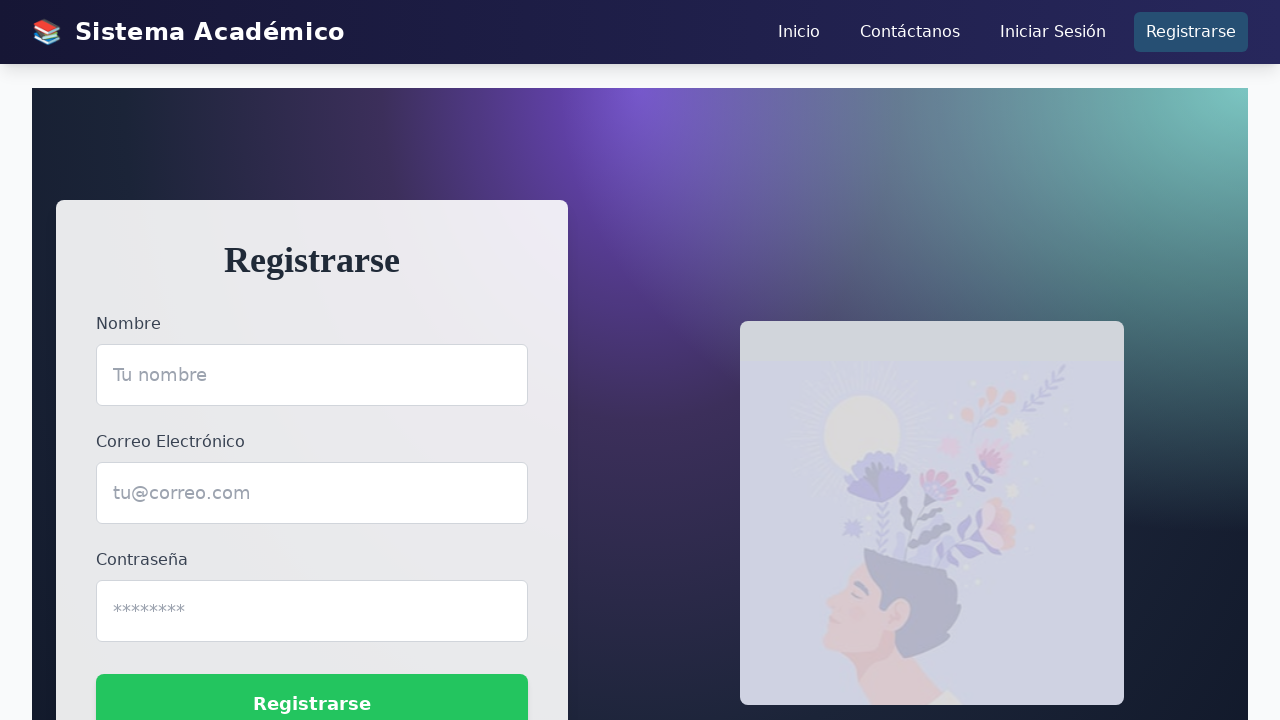

Filled name field with 'Test User' on #name
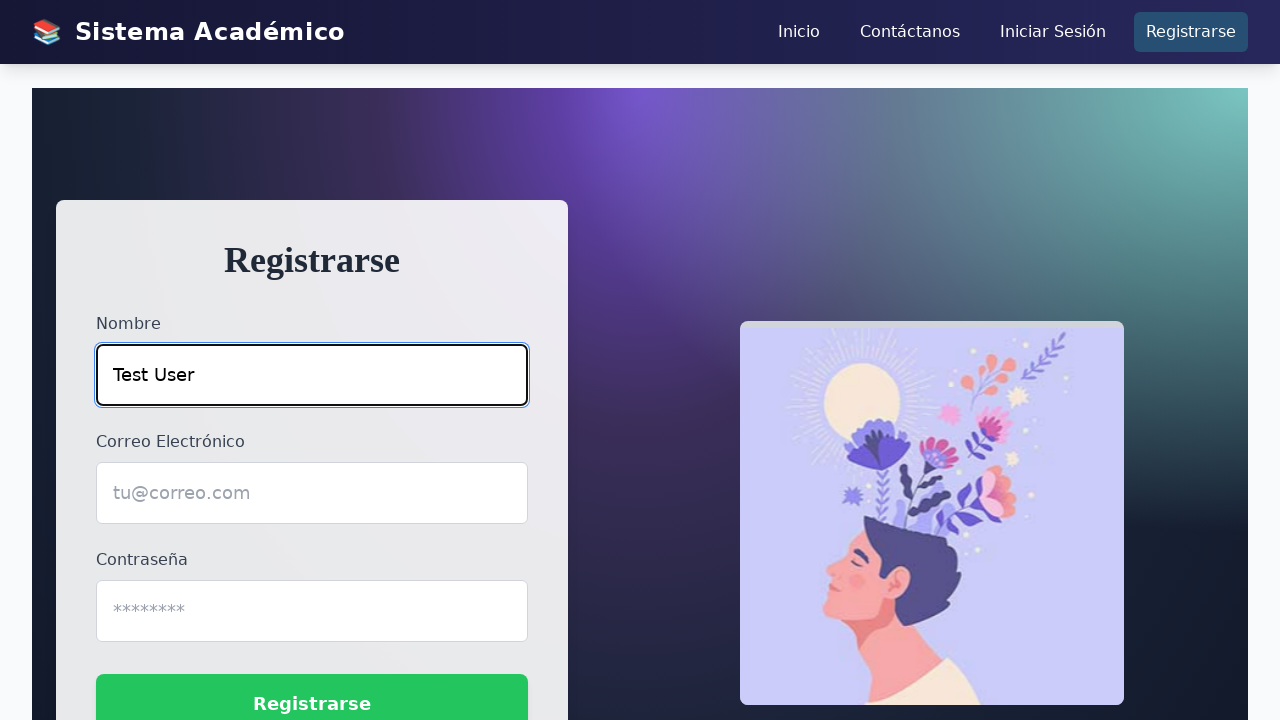

Filled email field with 'testuser1772019477@example.com' on #email
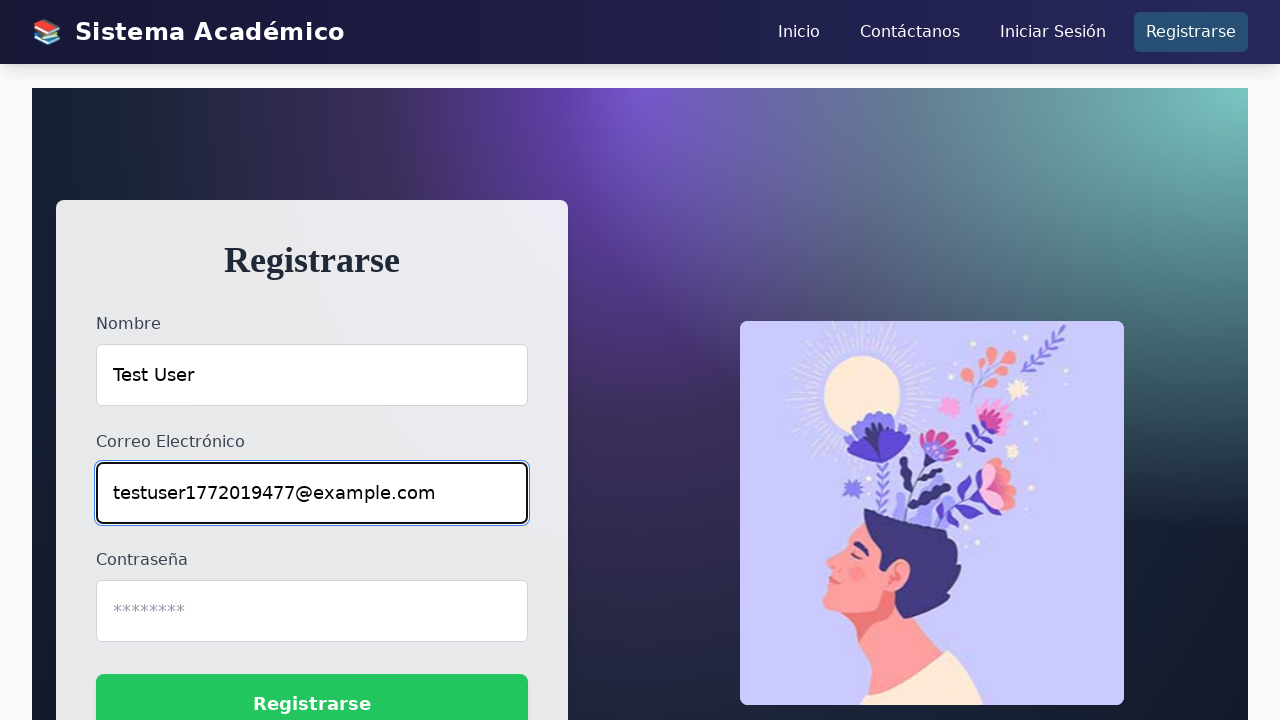

Filled password field with 'Password123' on #password
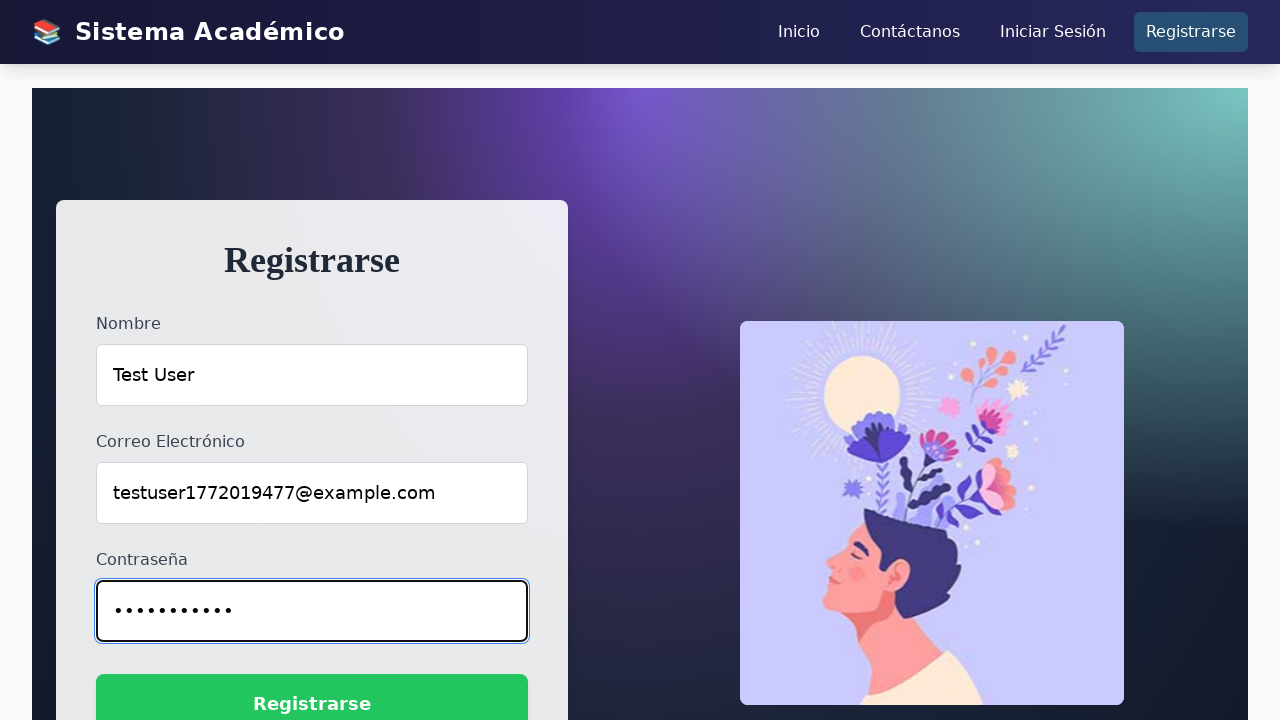

Clicked registration submit button at (312, 690) on xpath=//*[@id='app']/div/main/div/div/div[1]/div/button
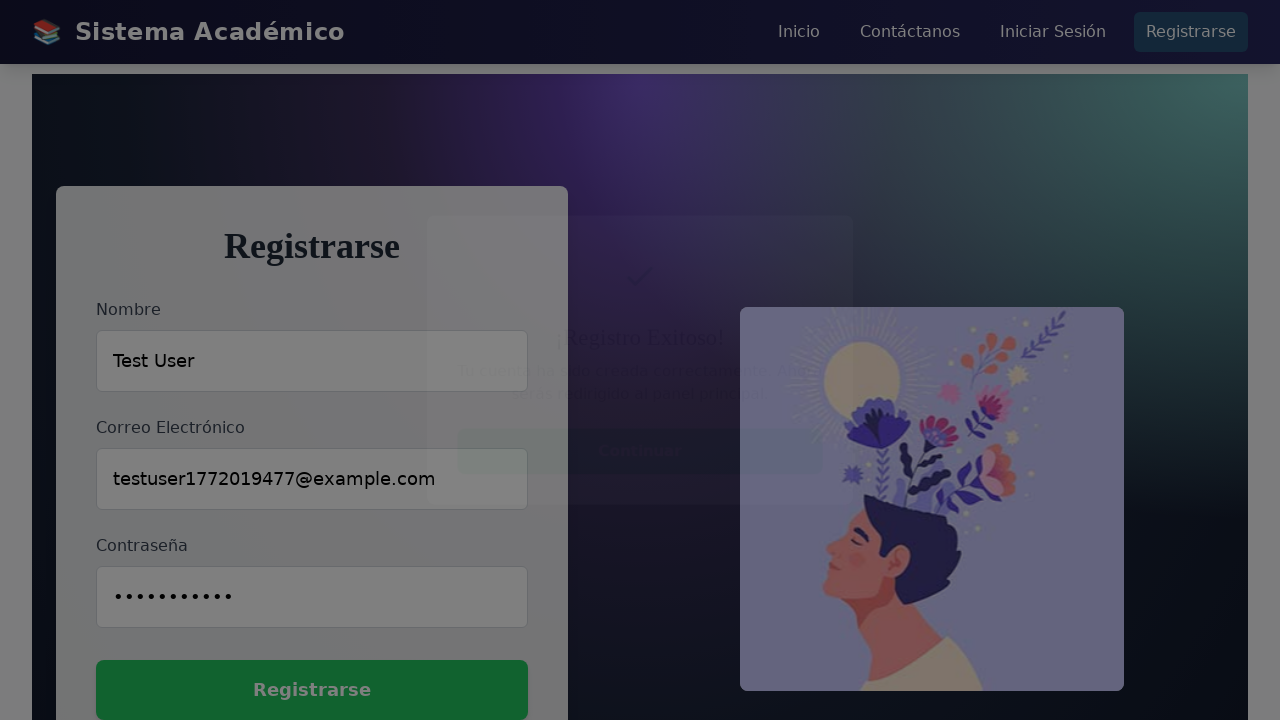

Success message '¡Registro Exitoso!' appeared
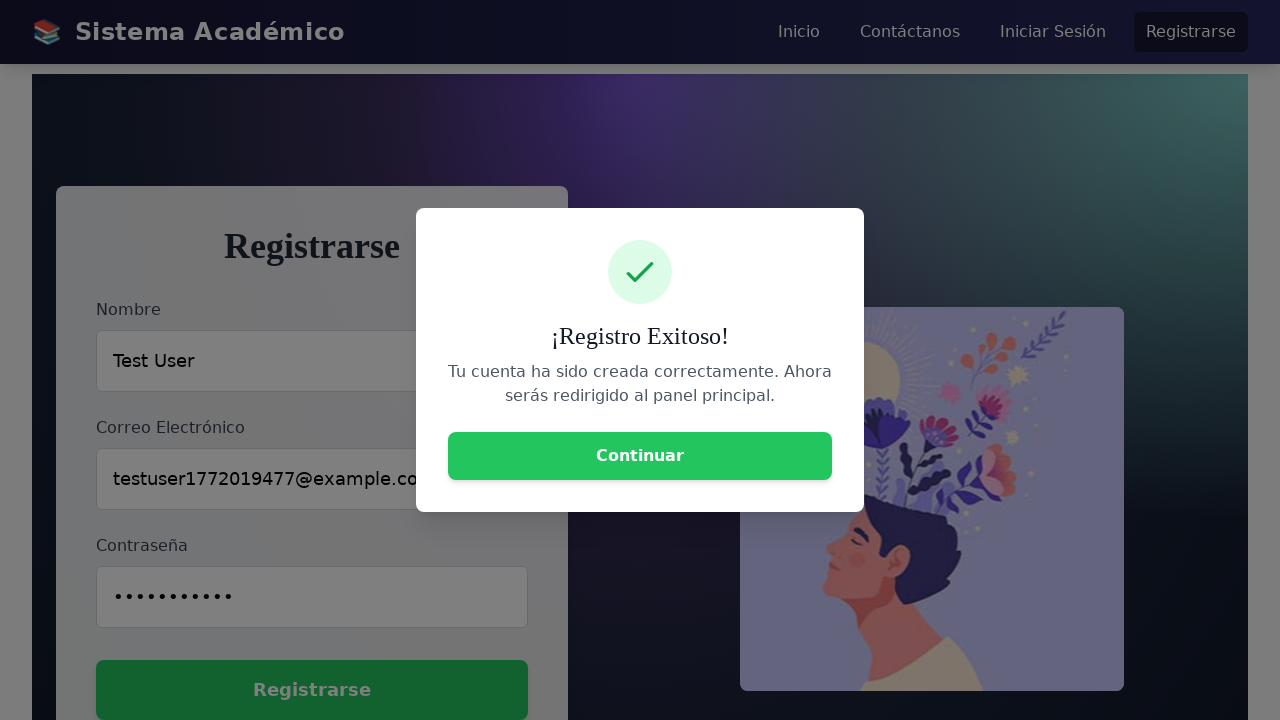

Clicked 'Continuar' button to proceed to dashboard at (640, 456) on button:has-text('Continuar')
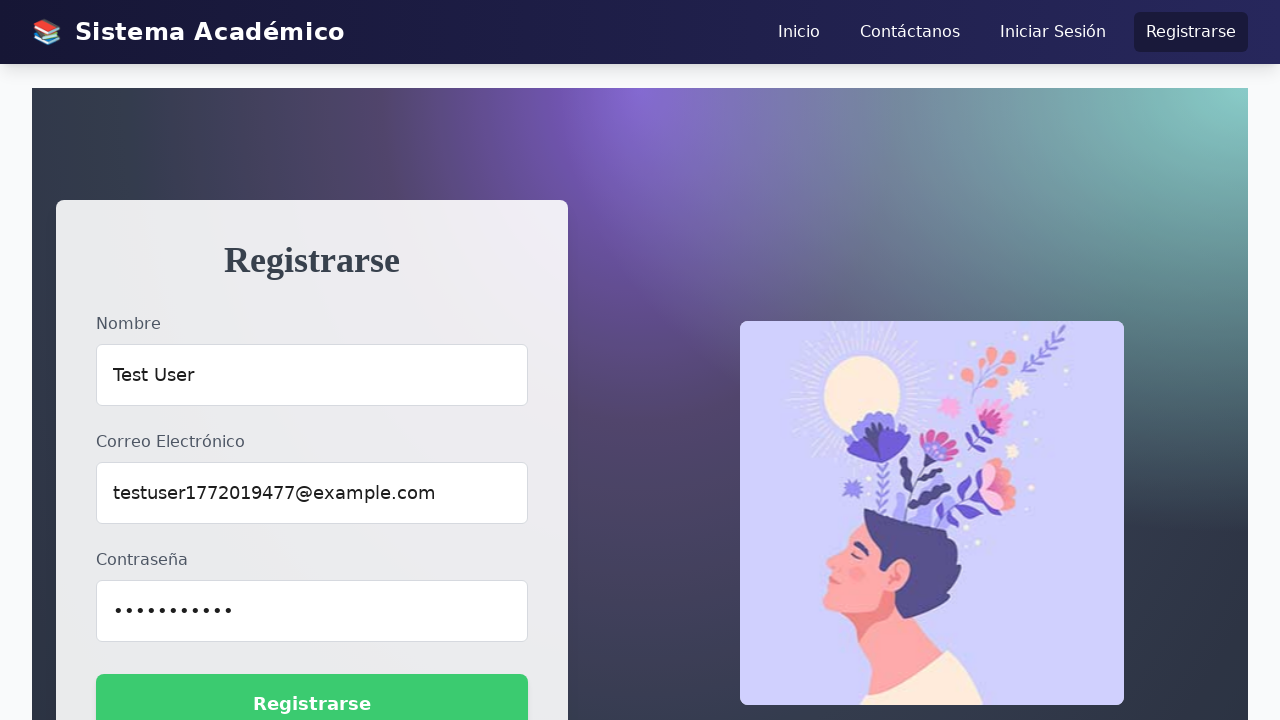

Successfully redirected to dashboard
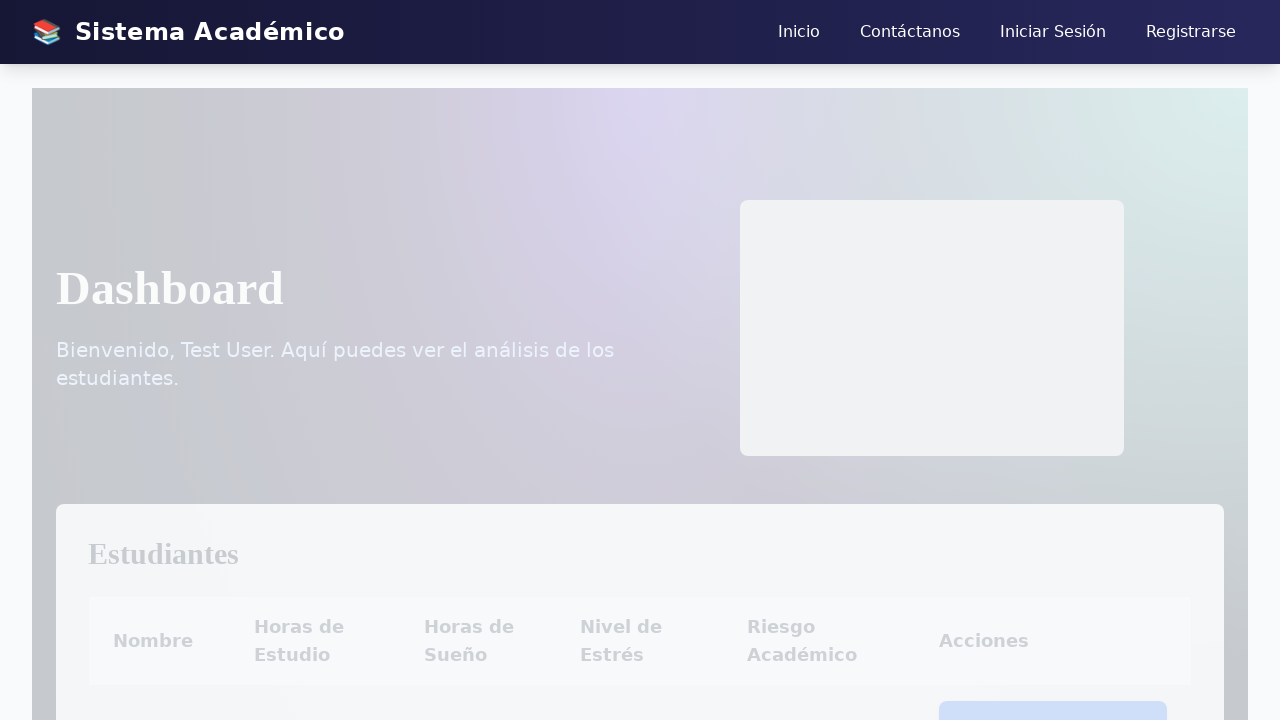

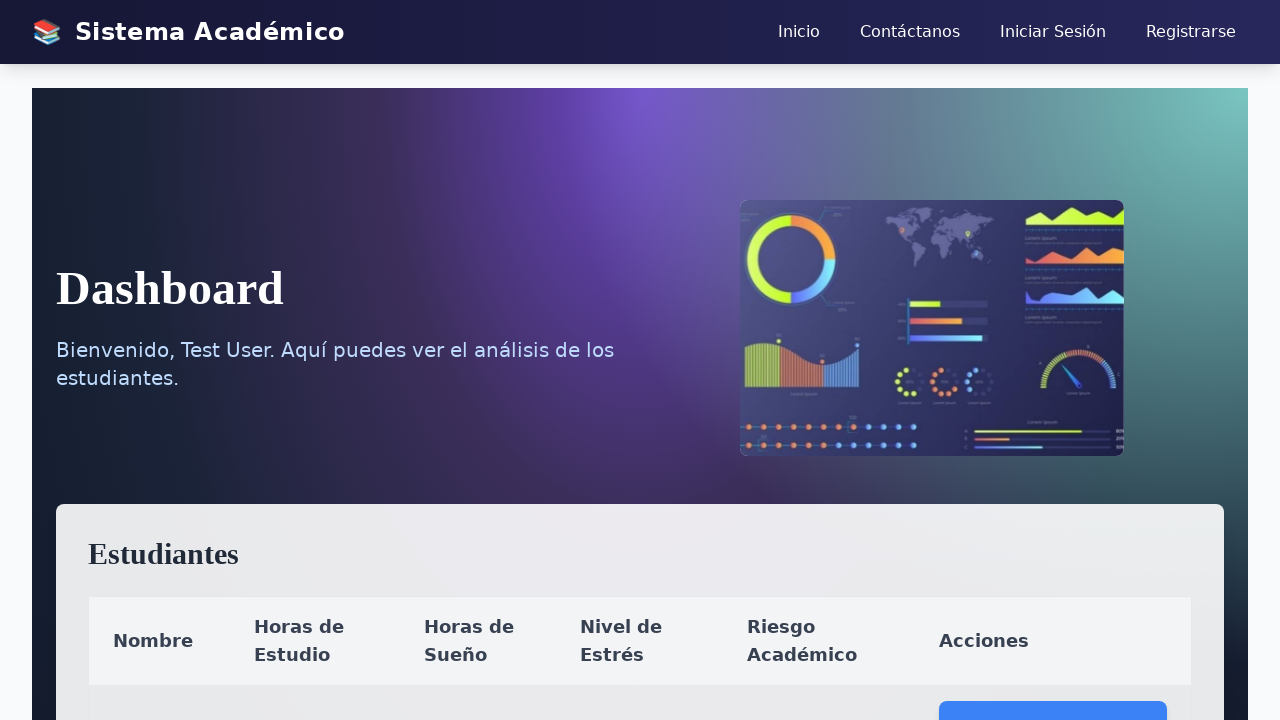